Tests dynamic loading functionality by clicking a Start button, verifying a loading indicator appears, waiting for it to disappear, and then verifying "Hello World!" text is displayed.

Starting URL: http://the-internet.herokuapp.com/dynamic_loading/1

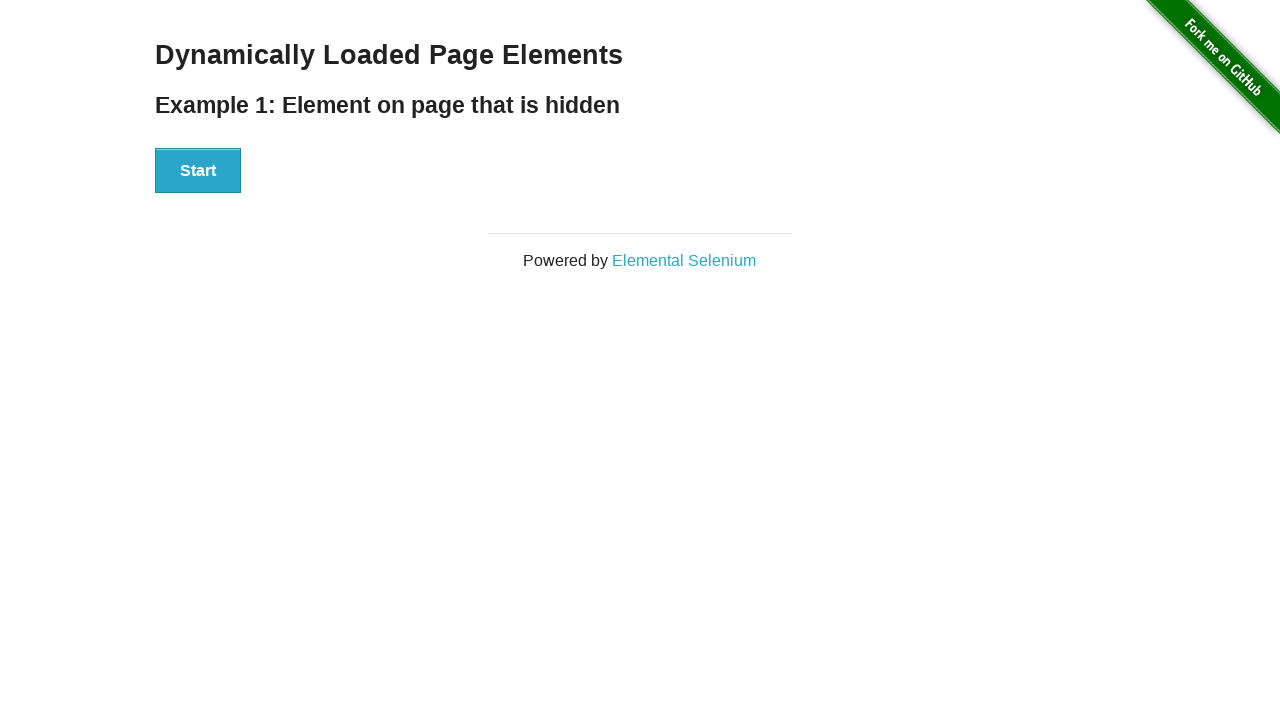

Clicked Start button to initiate dynamic loading at (198, 171) on xpath=//*[. = 'Start']
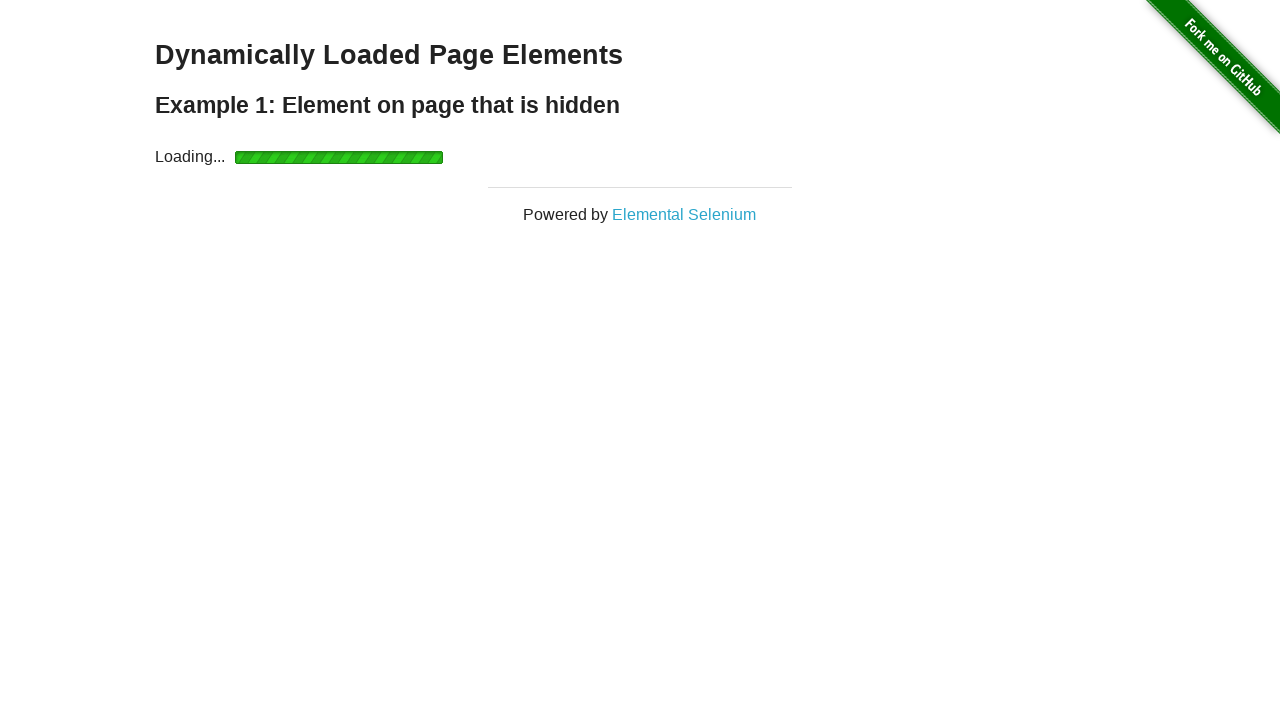

Located loading indicator element
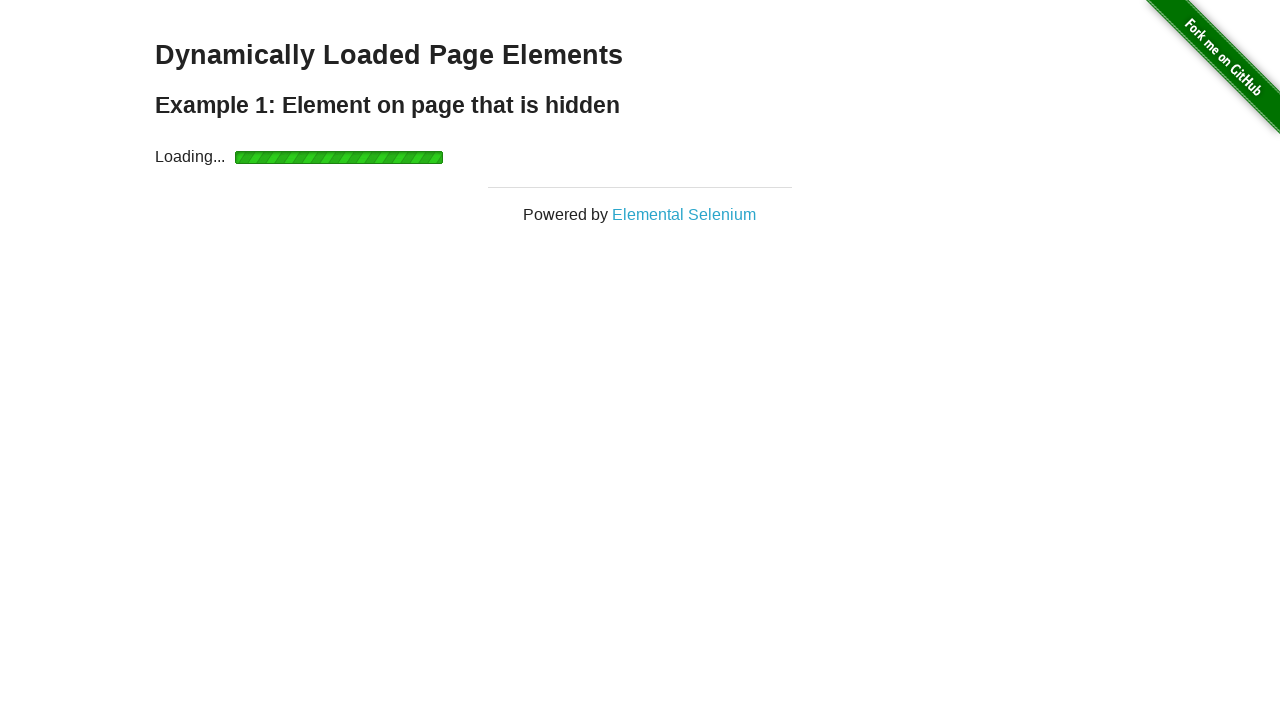

Verified loading indicator is visible
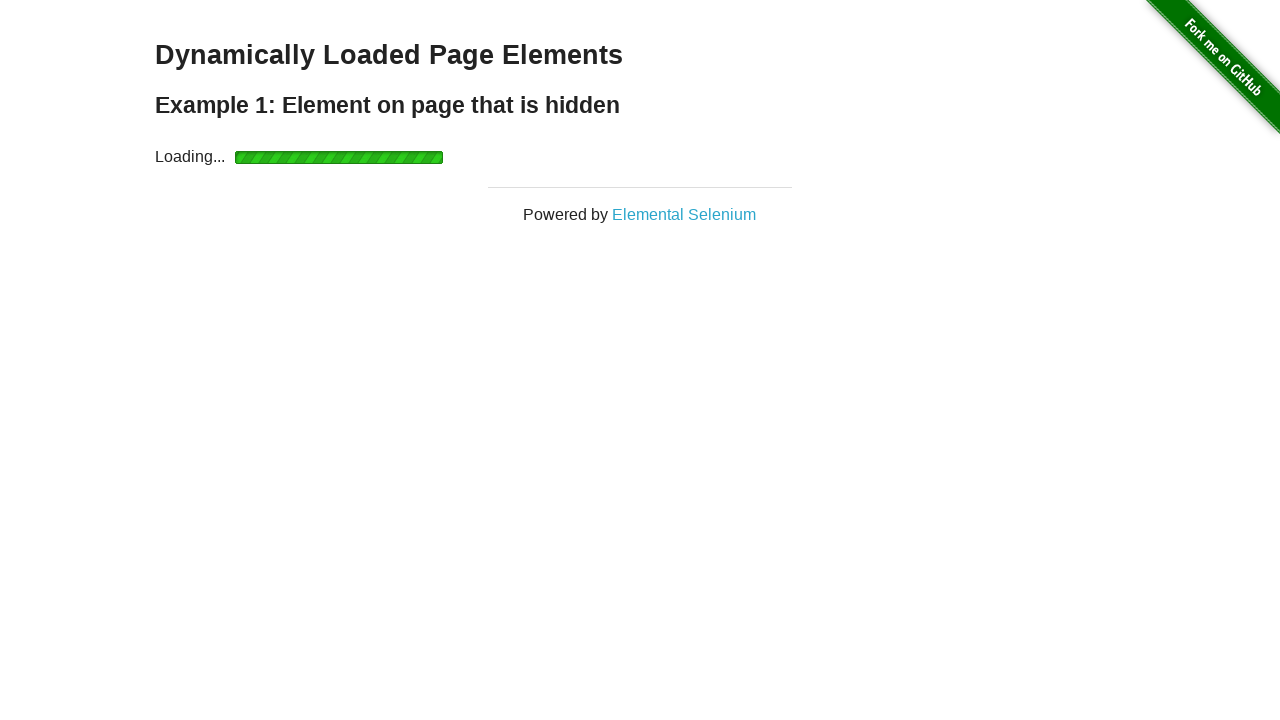

Waited for loading indicator to disappear
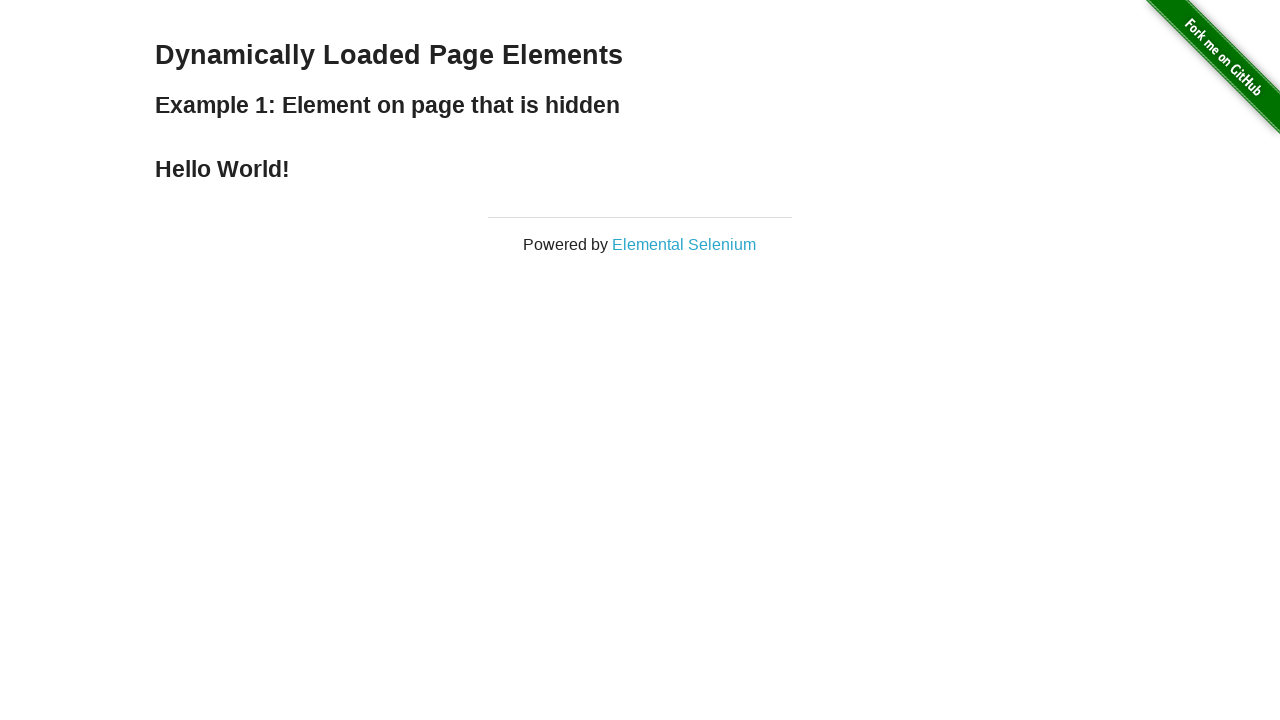

Located 'Hello World!' text element
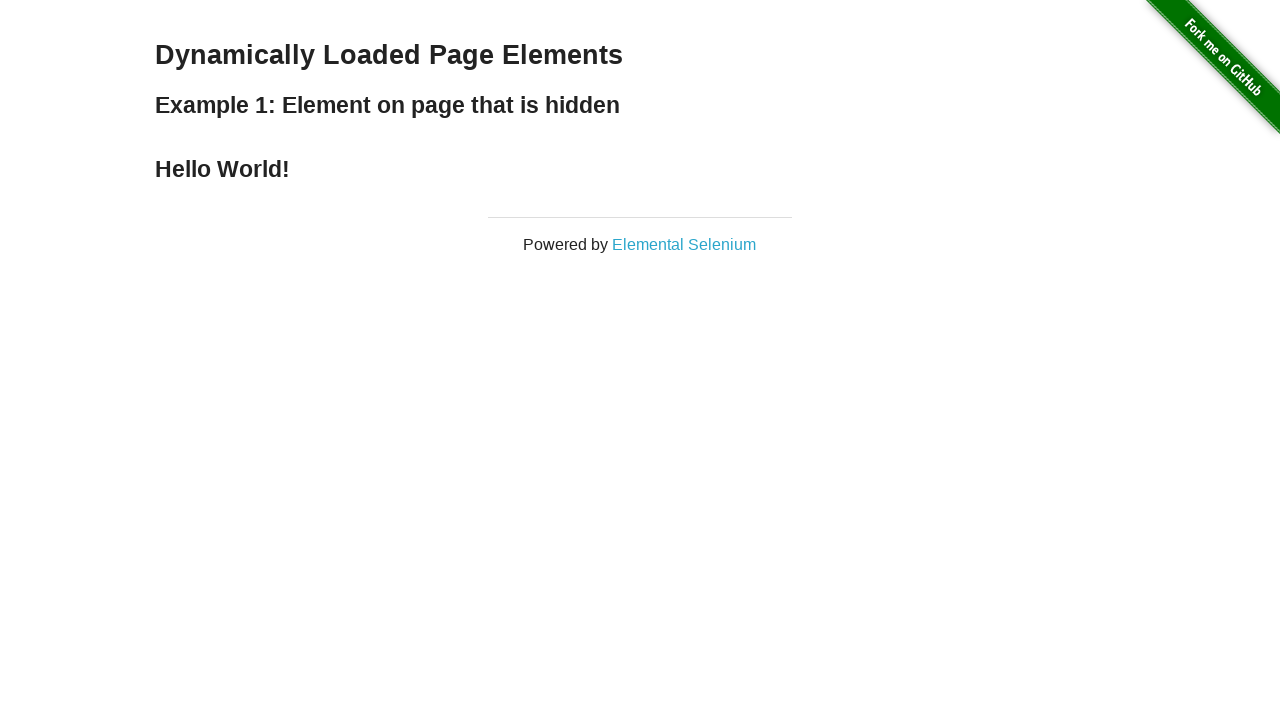

Verified 'Hello World!' text is visible after loading completed
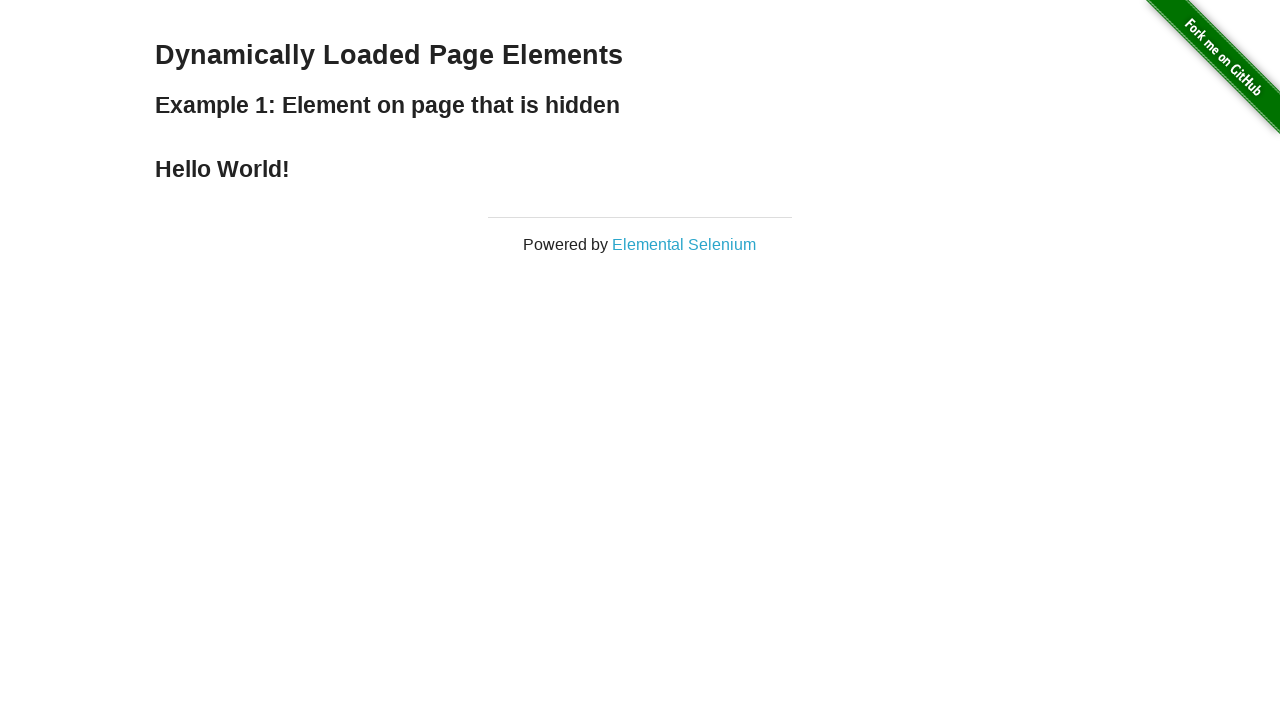

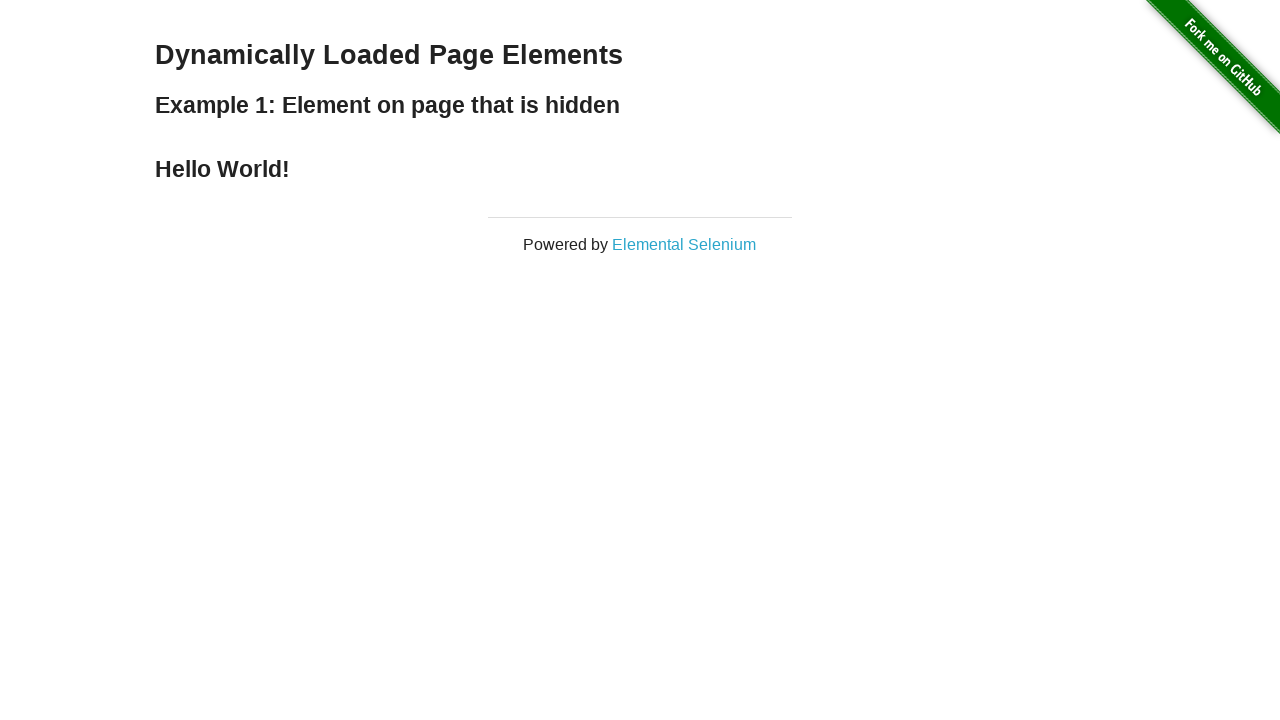